Tests dynamic loading by clicking start button and verifying result text appears after loading completes

Starting URL: http://the-internet.herokuapp.com/dynamic_loading/2

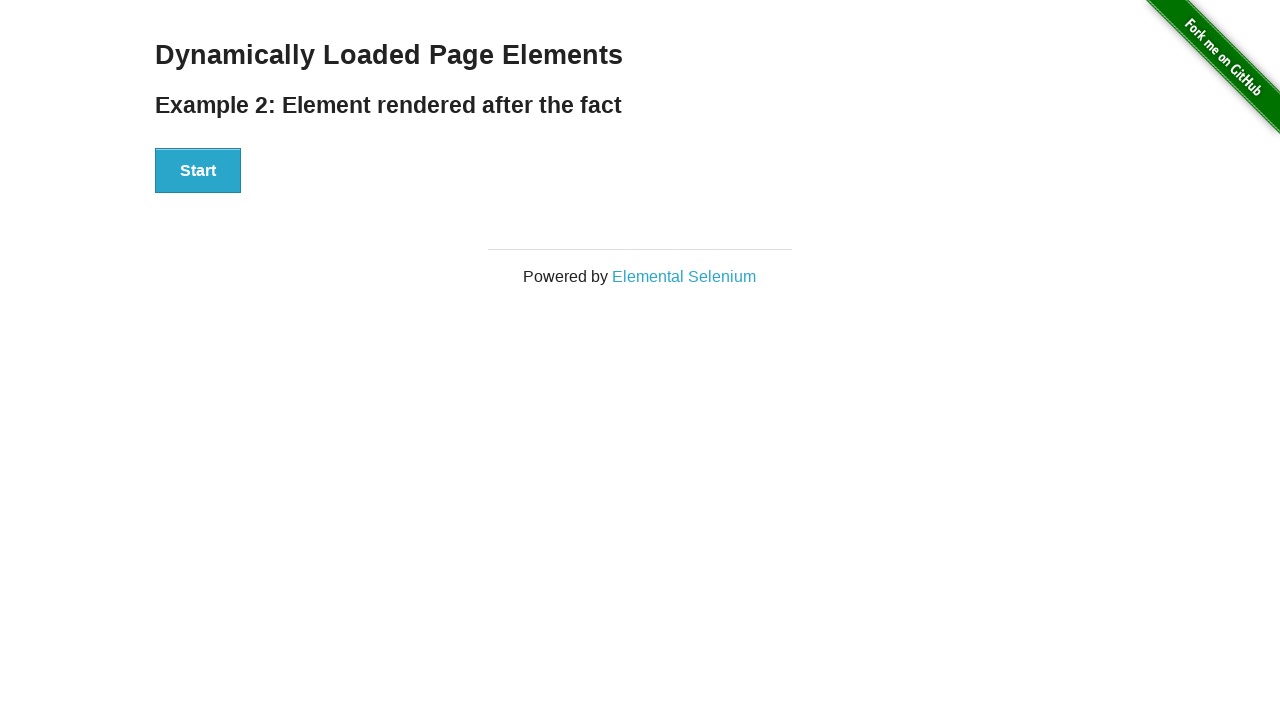

Navigated to dynamic loading test page
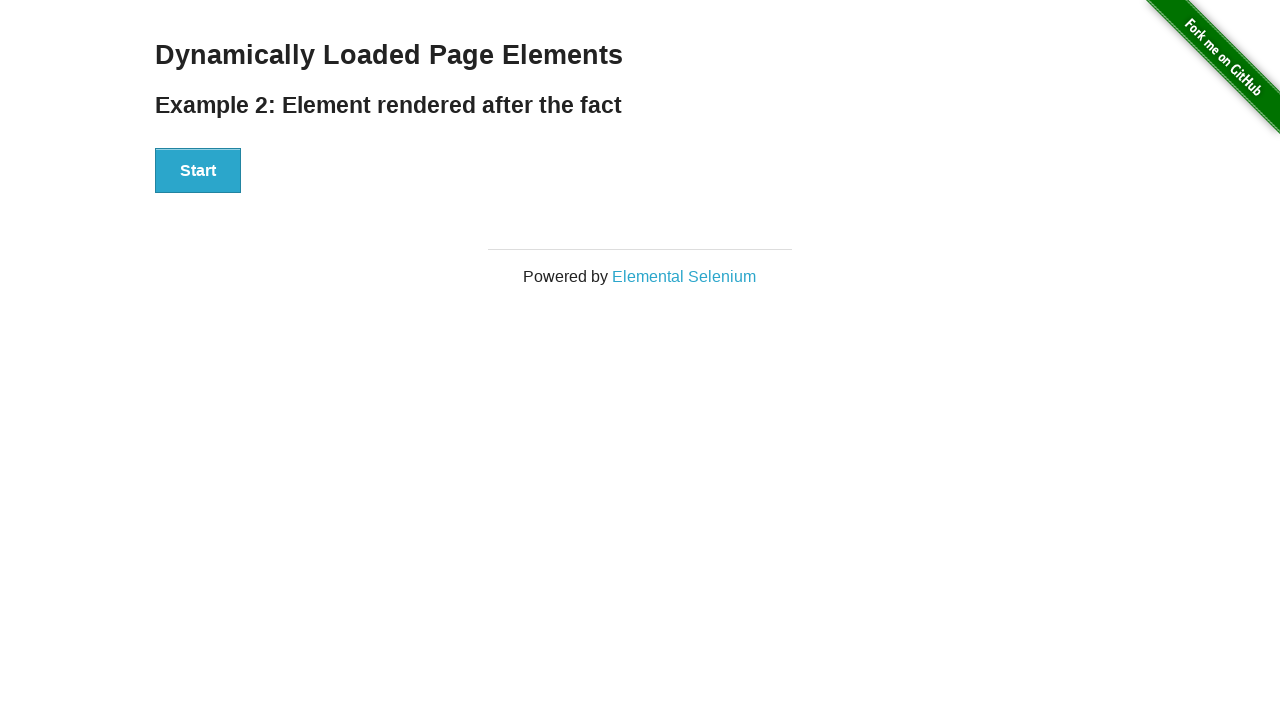

Clicked Start button to initiate dynamic loading at (198, 171) on xpath=//button[text()='Start']
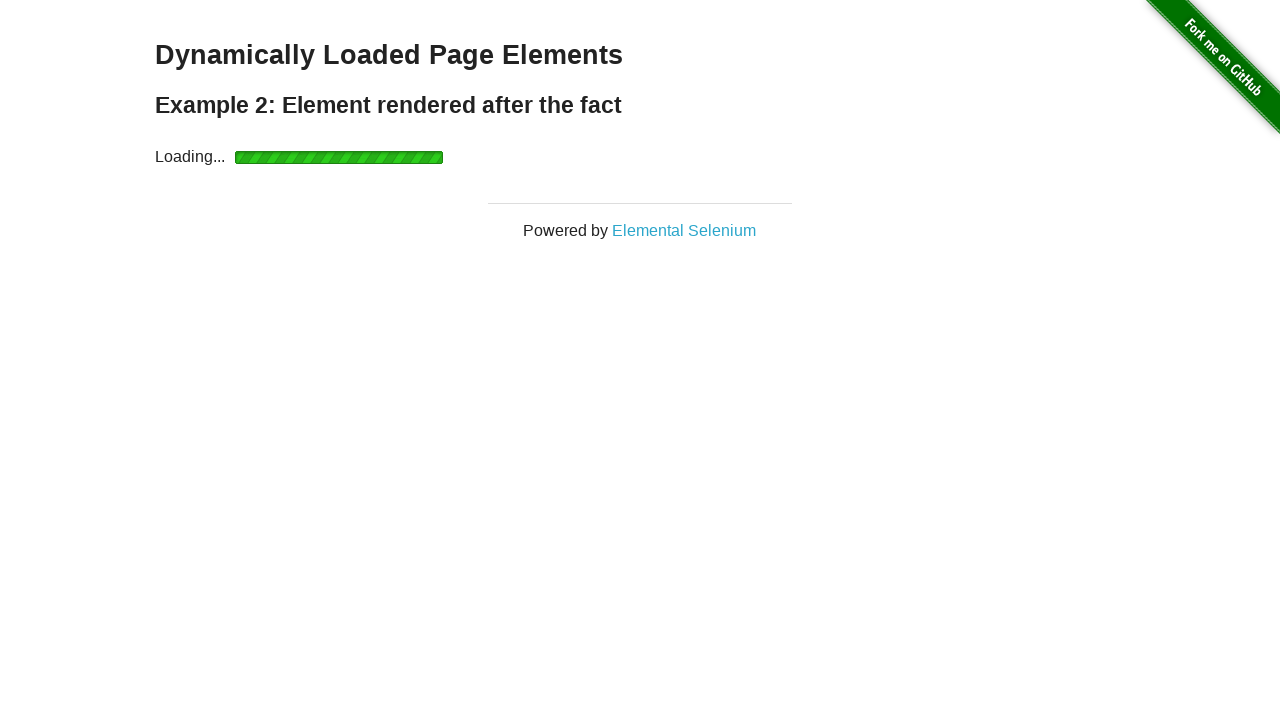

Verified 'Hello World!' result text appeared after loading completed
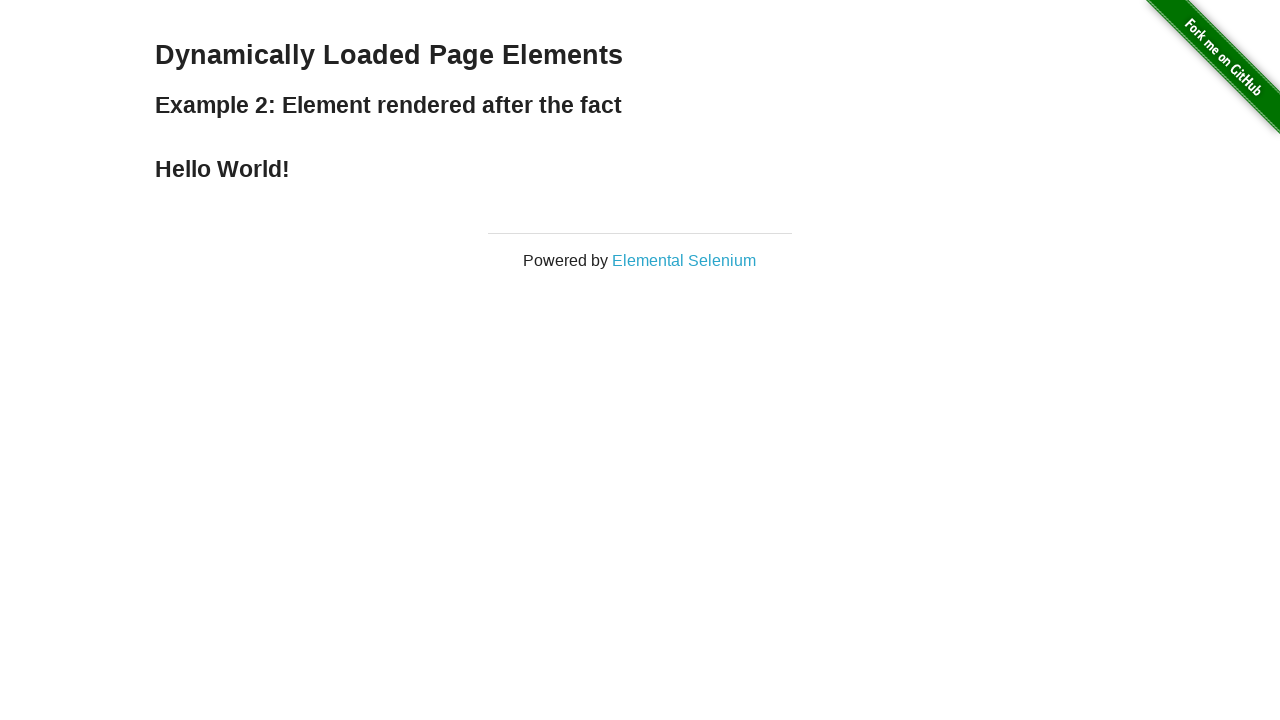

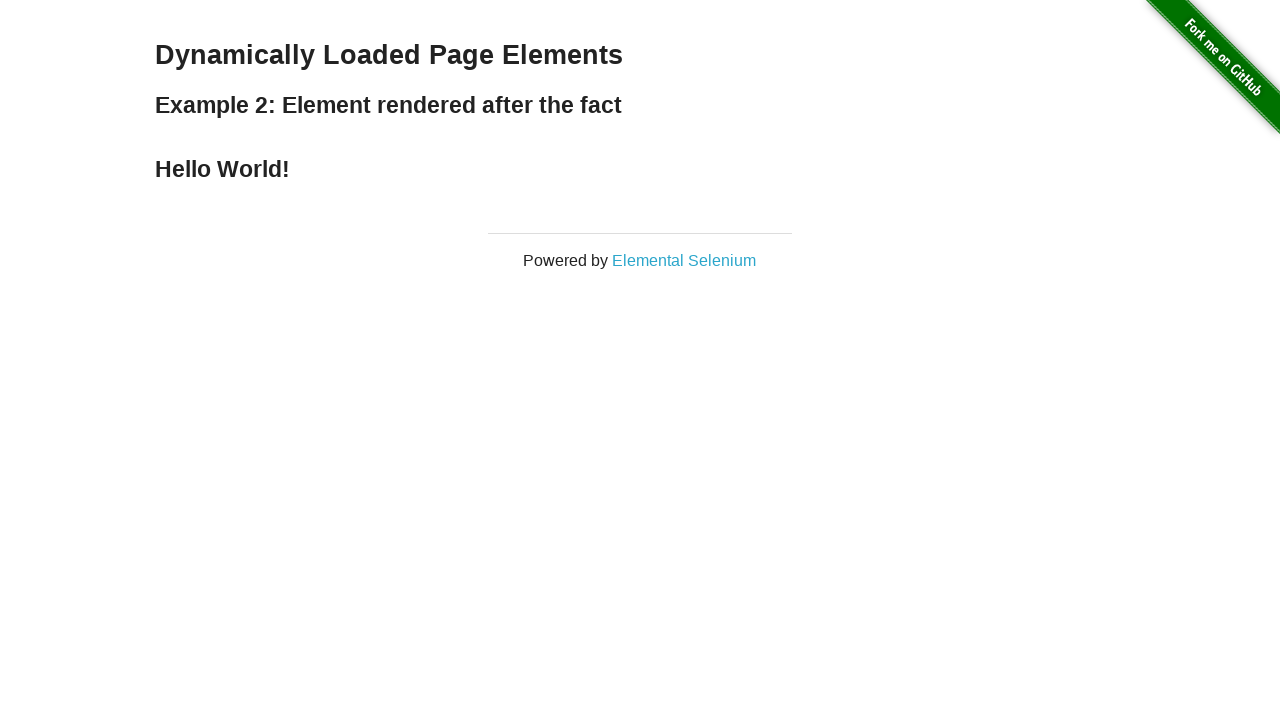